Tests dynamic controls by toggling checkbox removal, enabling/disabling text input, and verifying state changes

Starting URL: https://the-internet.herokuapp.com/dynamic_controls

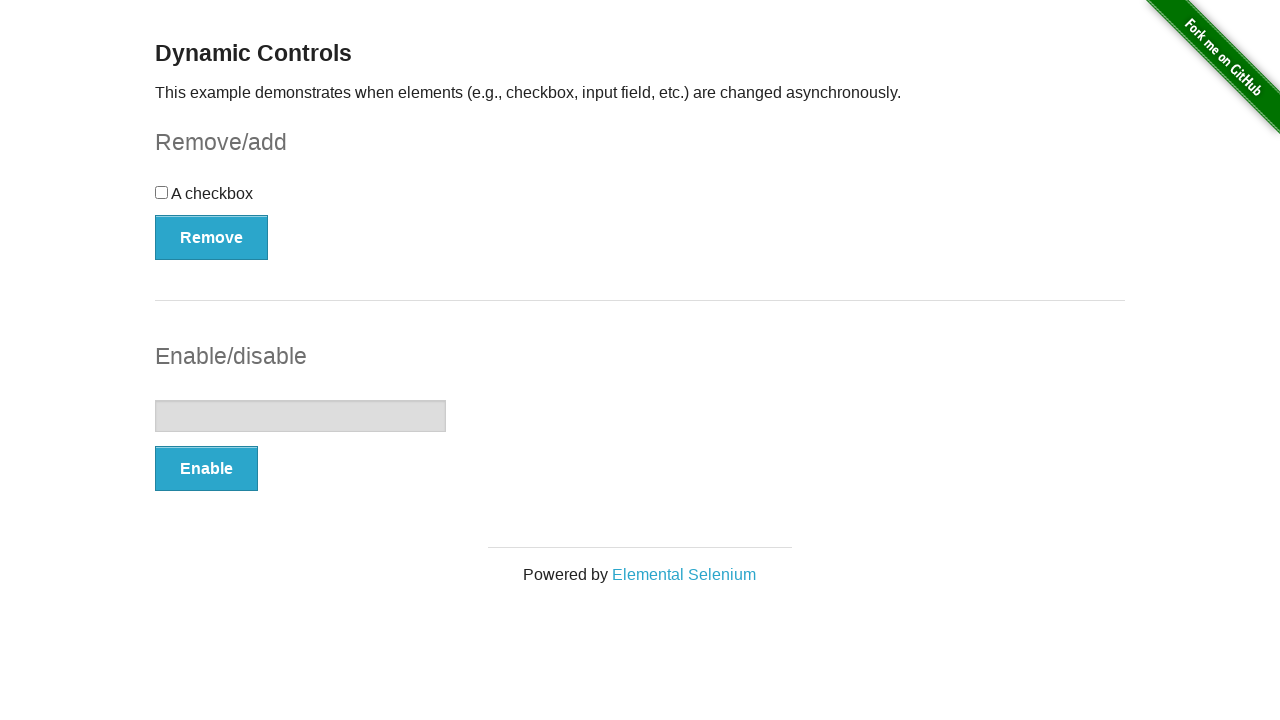

Clicked checkbox to toggle it at (162, 192) on input[type='checkbox']
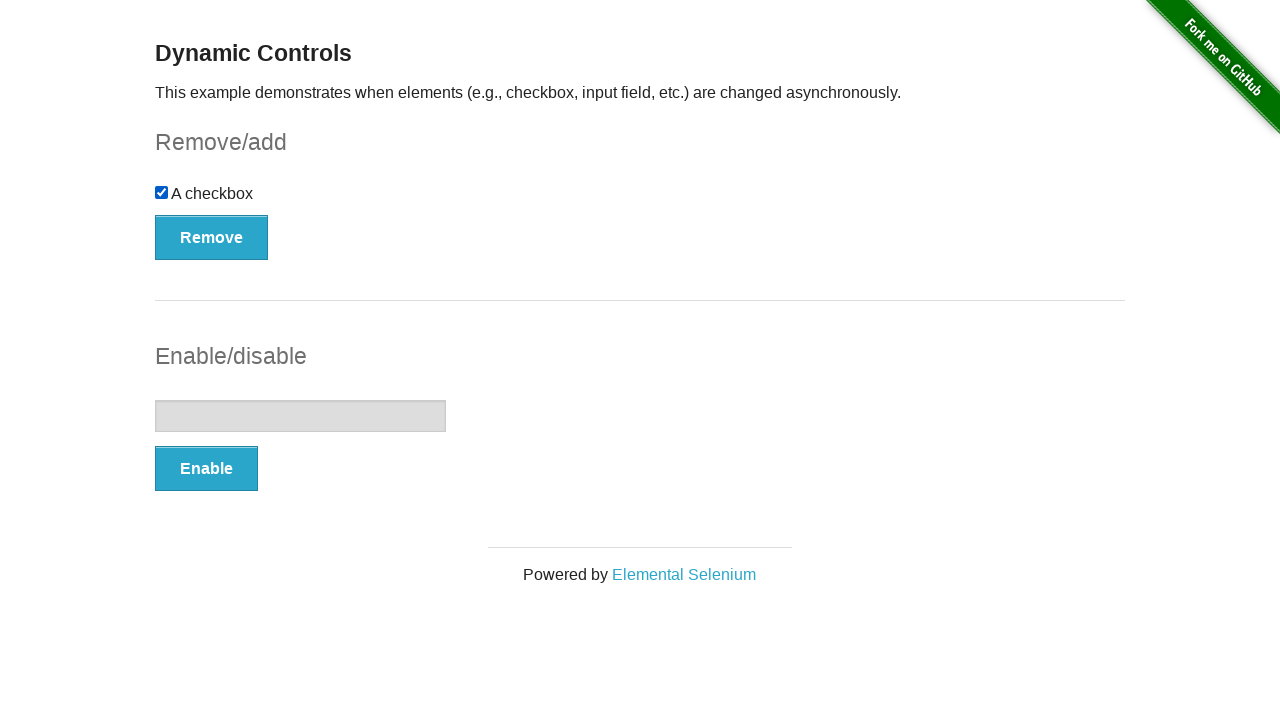

Clicked Remove button to remove checkbox at (212, 237) on button[onclick='swapCheckbox()']
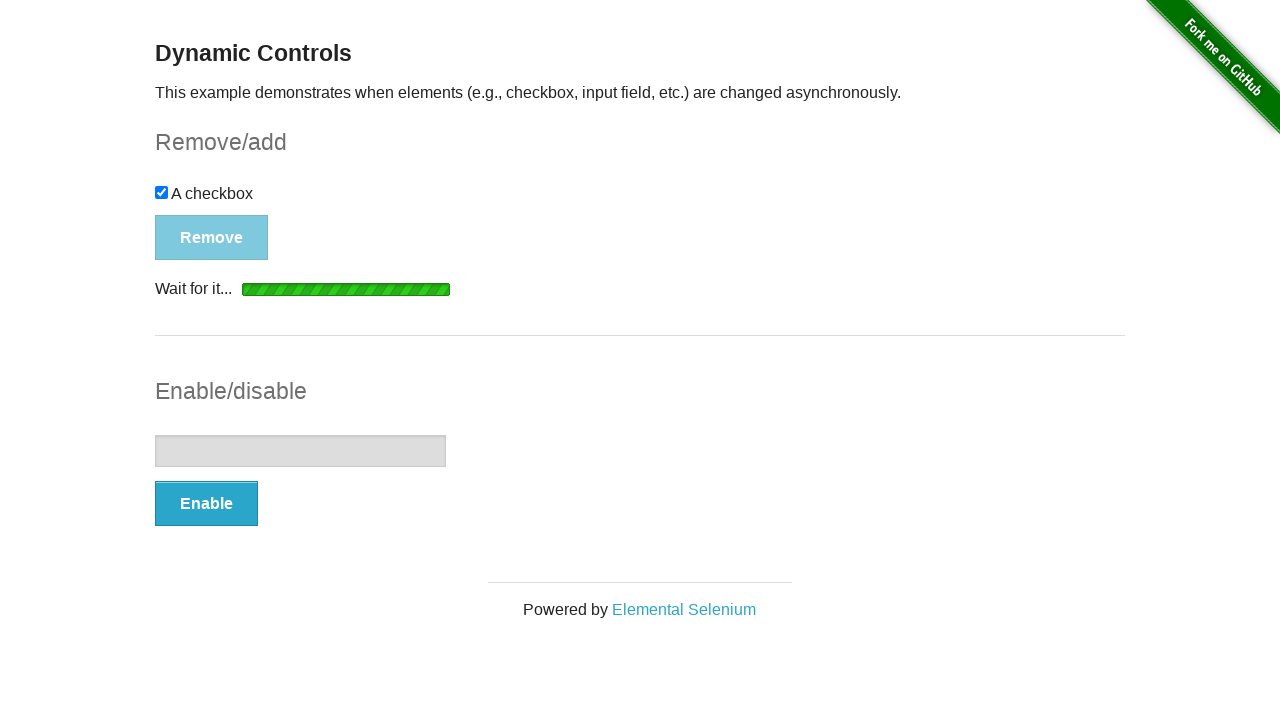

Removal message appeared
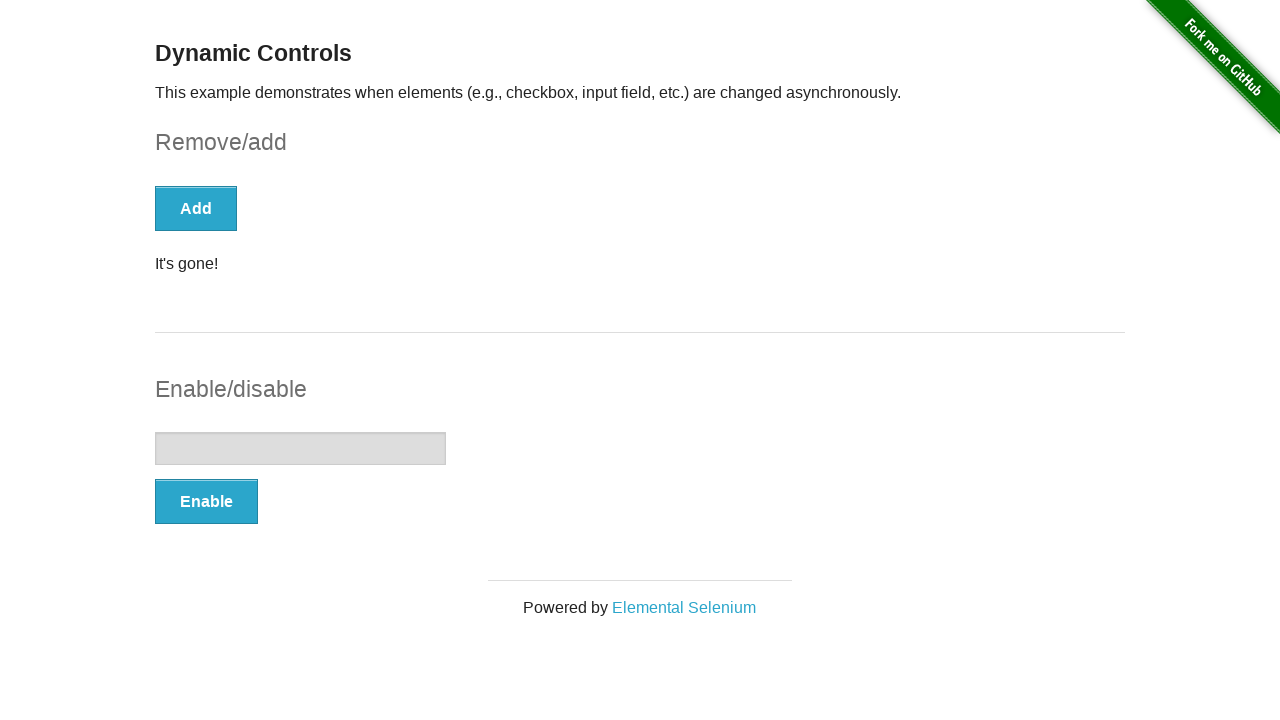

Clicked Enable button to enable text input at (206, 501) on button[onclick='swapInput()']
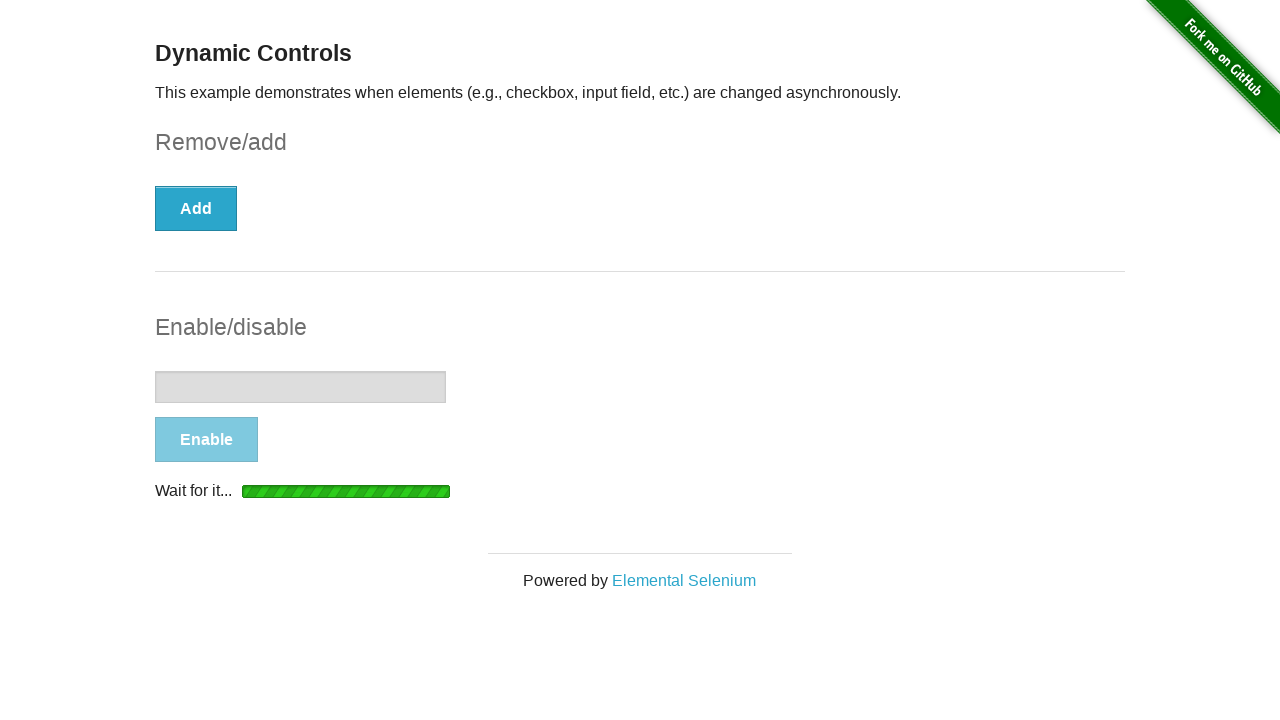

Enable message appeared
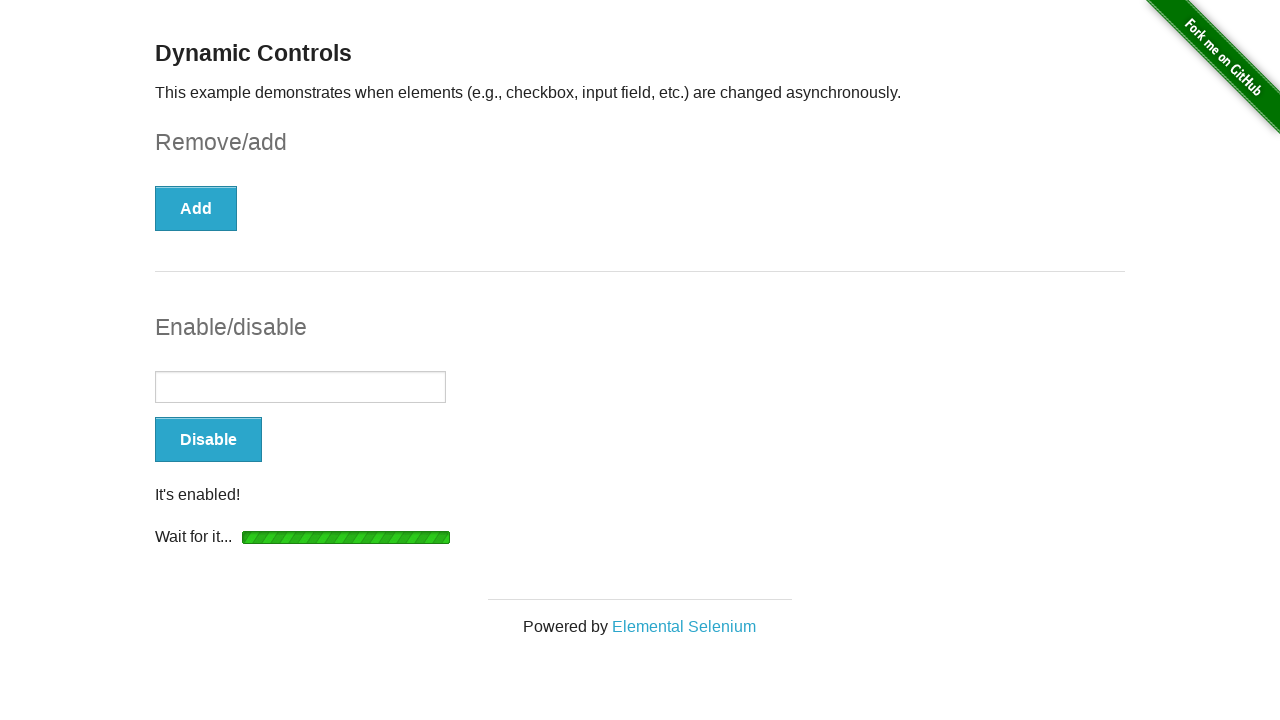

Entered 'hi' into the text input field on input[type='text']
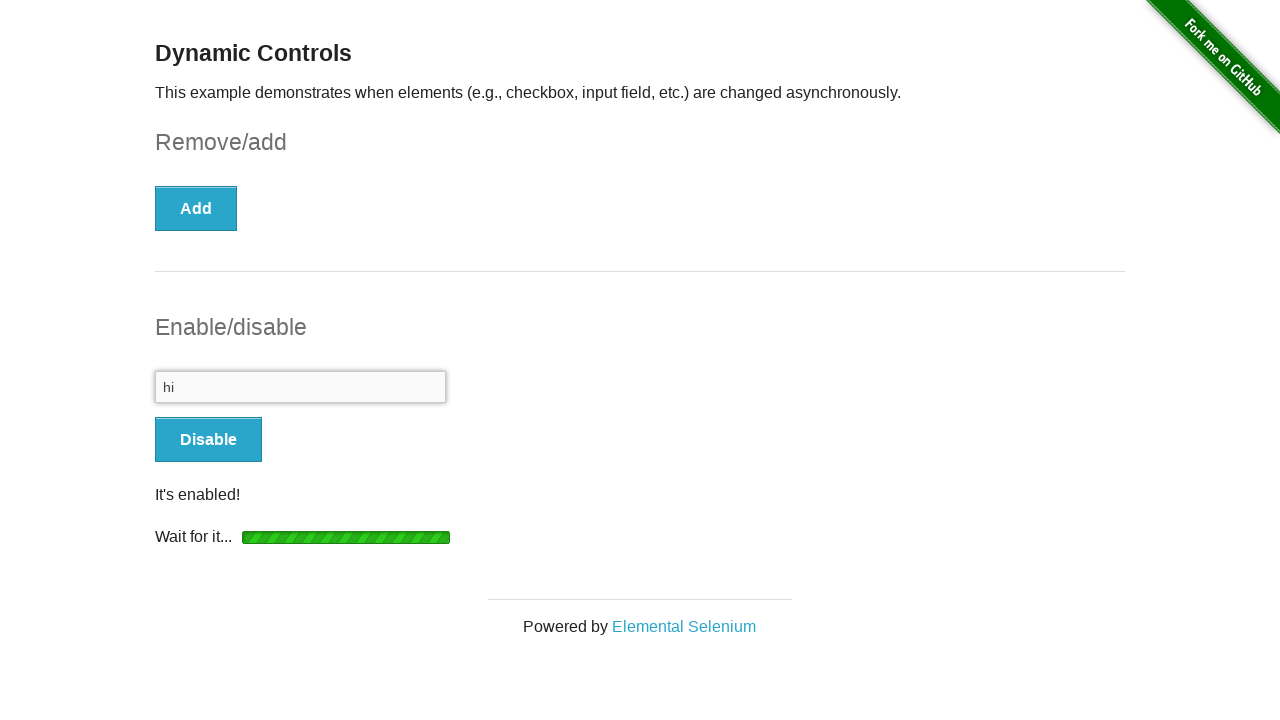

Clicked Disable button to disable text input at (208, 440) on button:has-text('Disable')
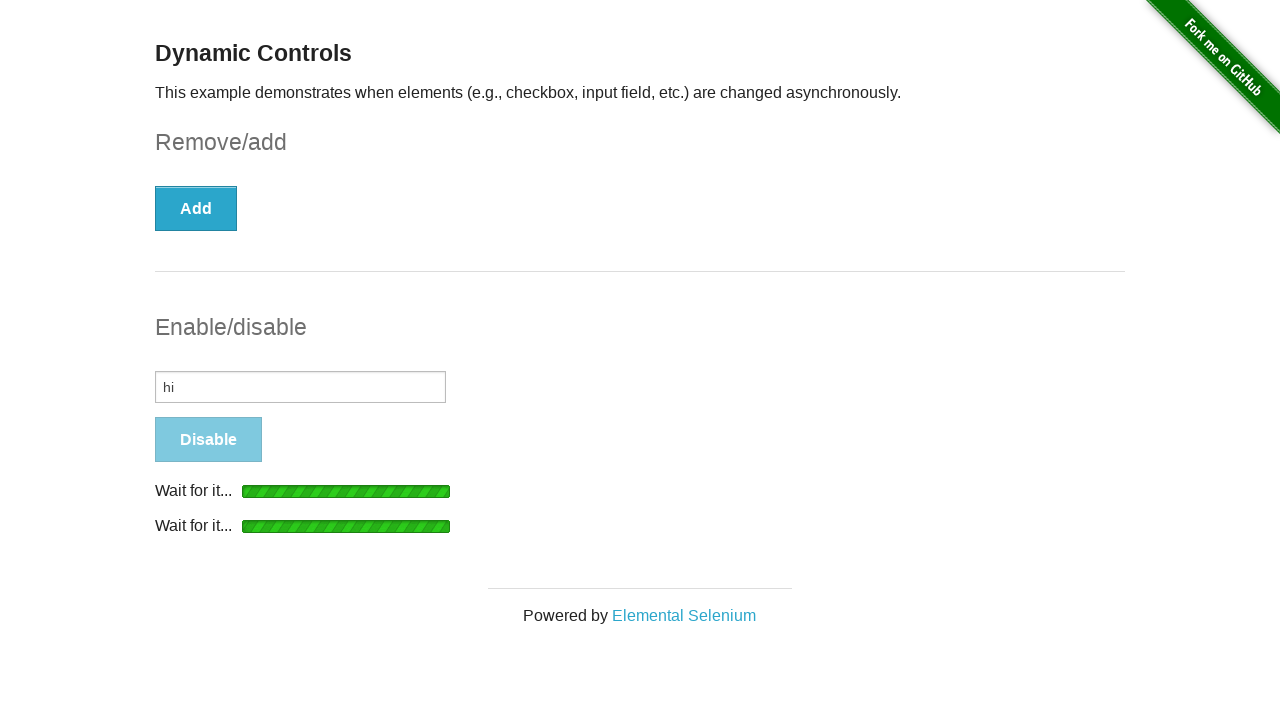

Disable message appeared
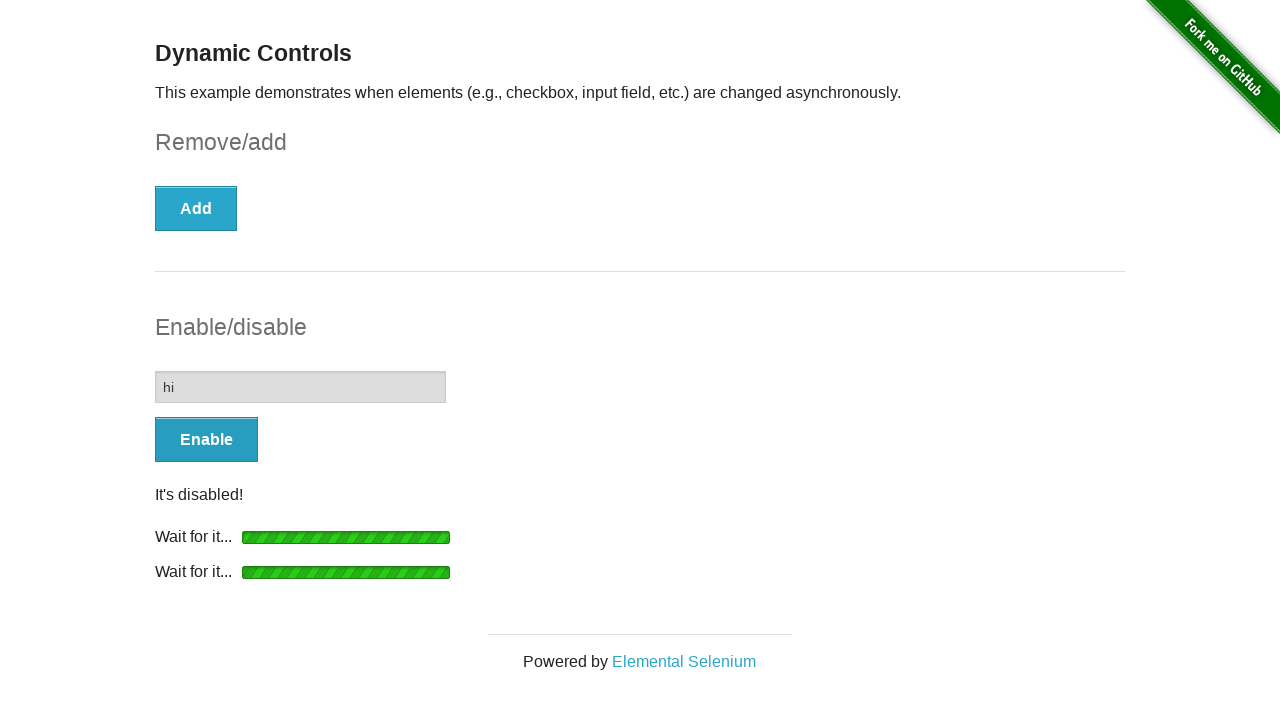

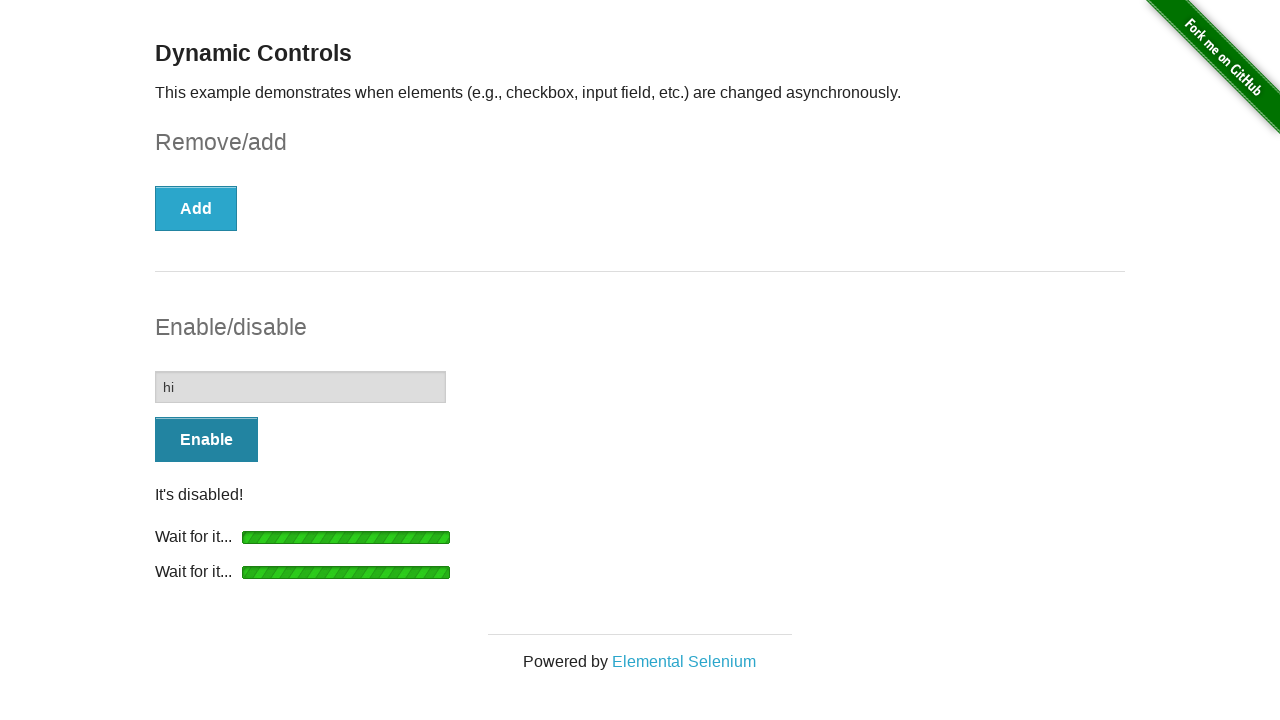